Tests joining a student session by entering a name in a dialog box, clicking OK, and navigating through the interface using keyboard Tab and Enter keys.

Starting URL: https://live.monetanalytics.com/stu_proc/student.html#

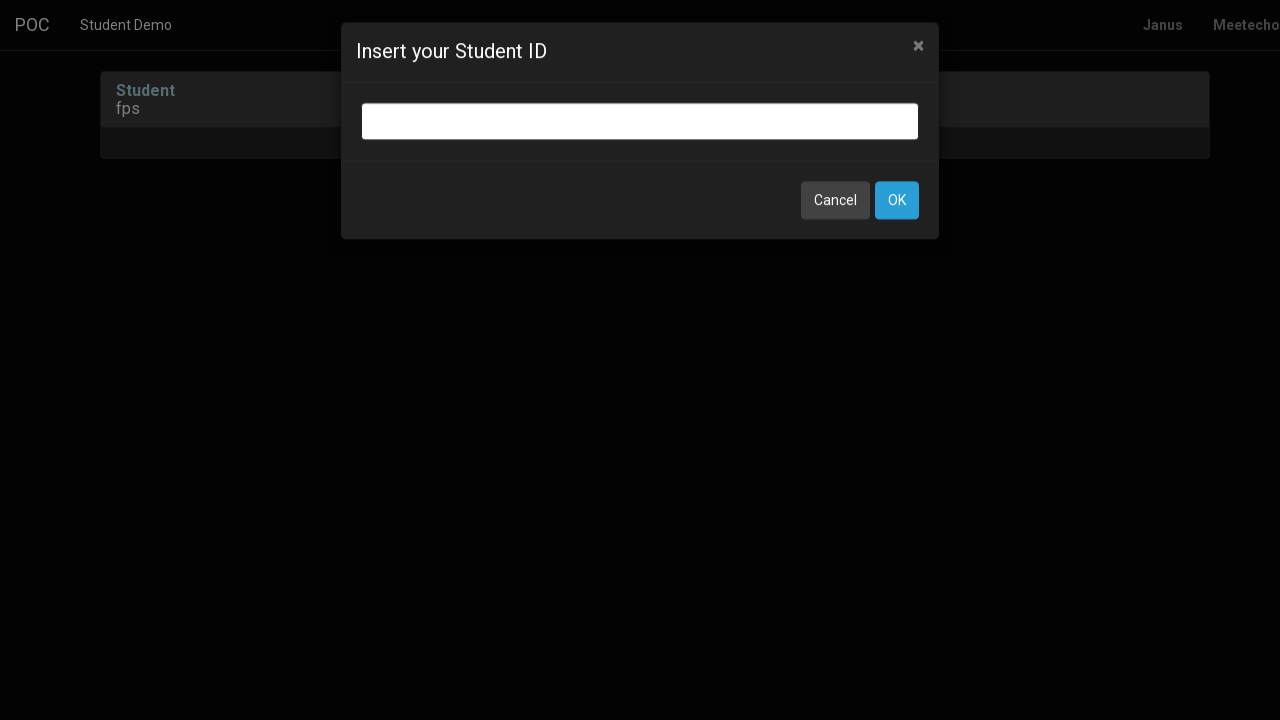

Name input dialog appeared
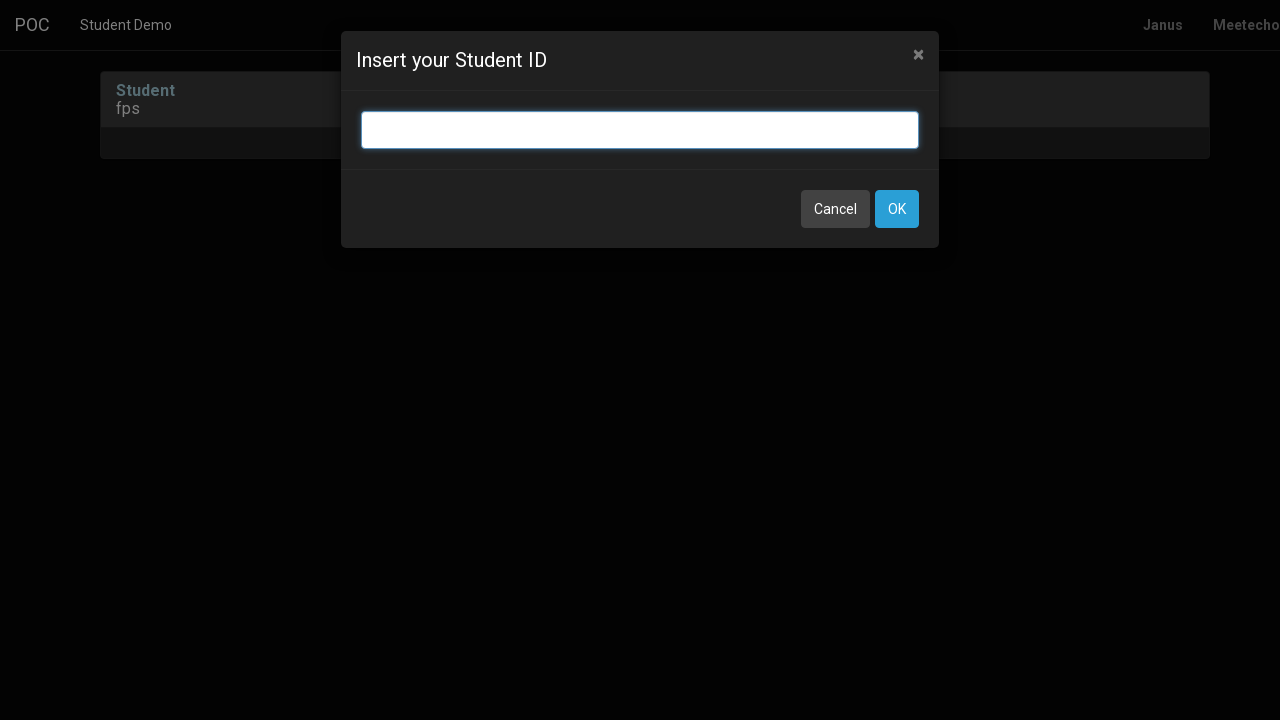

Entered 'Fifth' as student name in dialog box on input.bootbox-input.bootbox-input-text.form-control
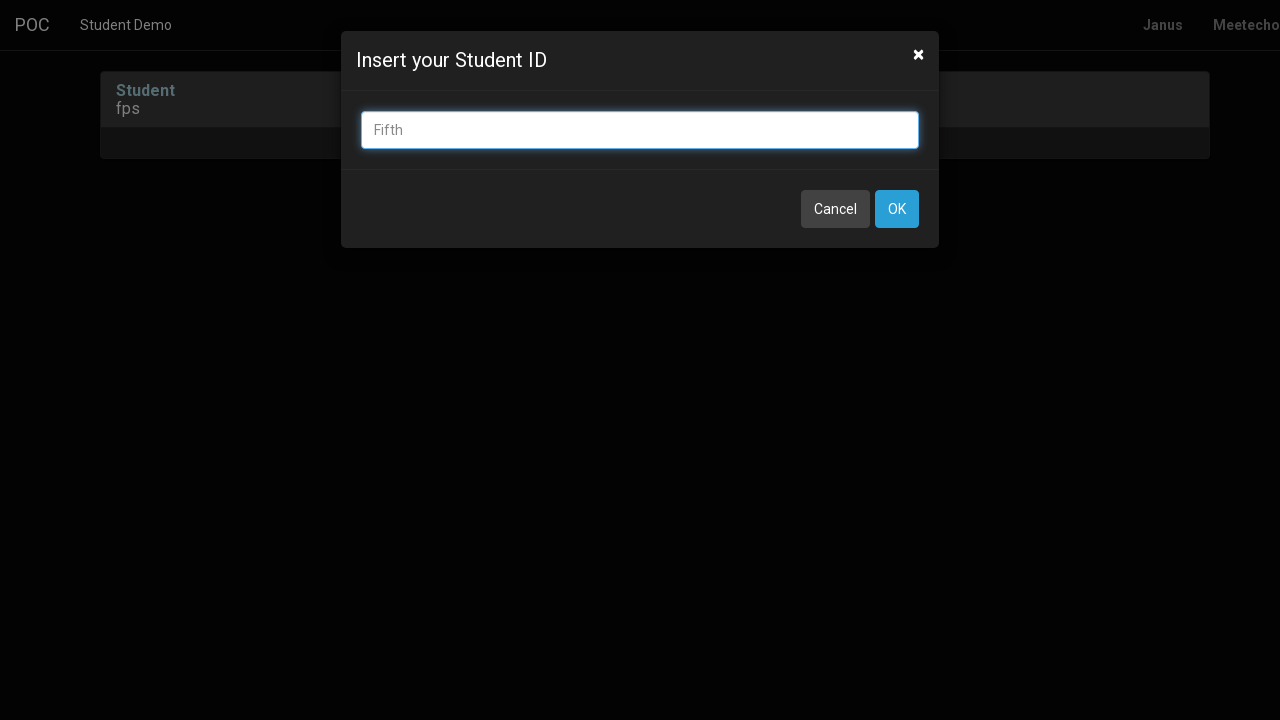

Clicked OK button to join session at (897, 209) on xpath=//button[contains(text(),'OK')]
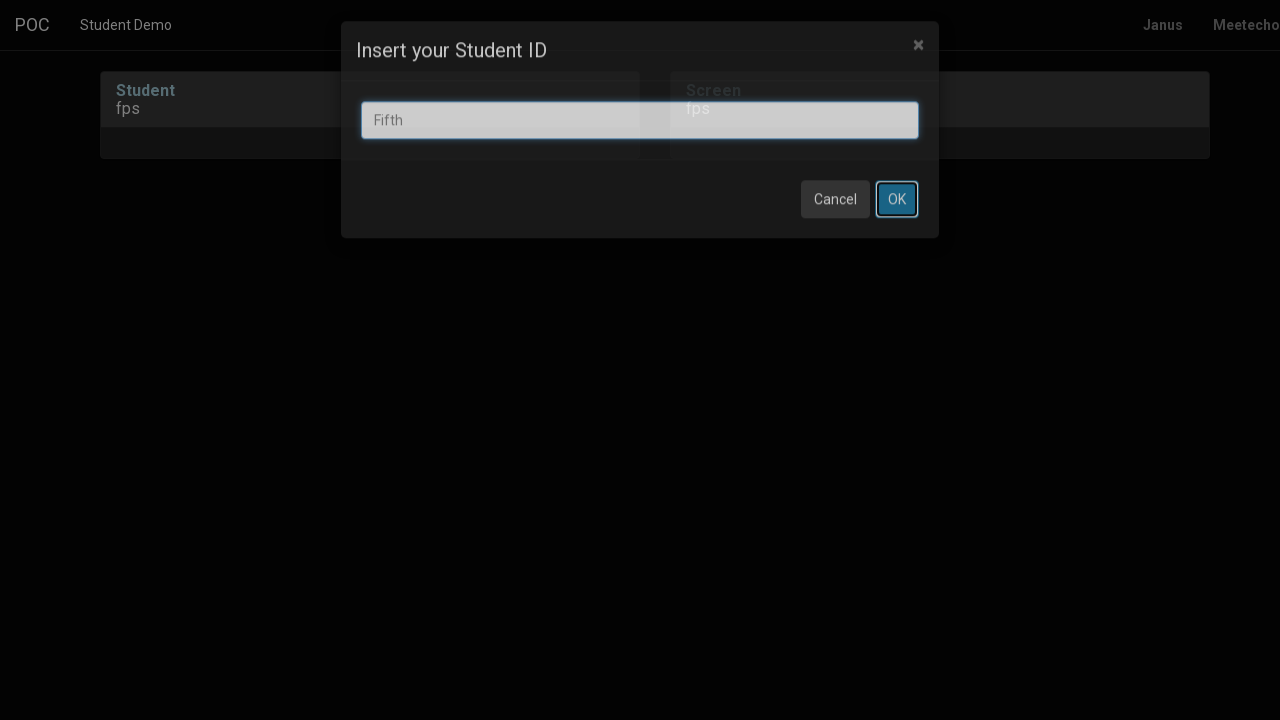

Waited for page to load after joining session
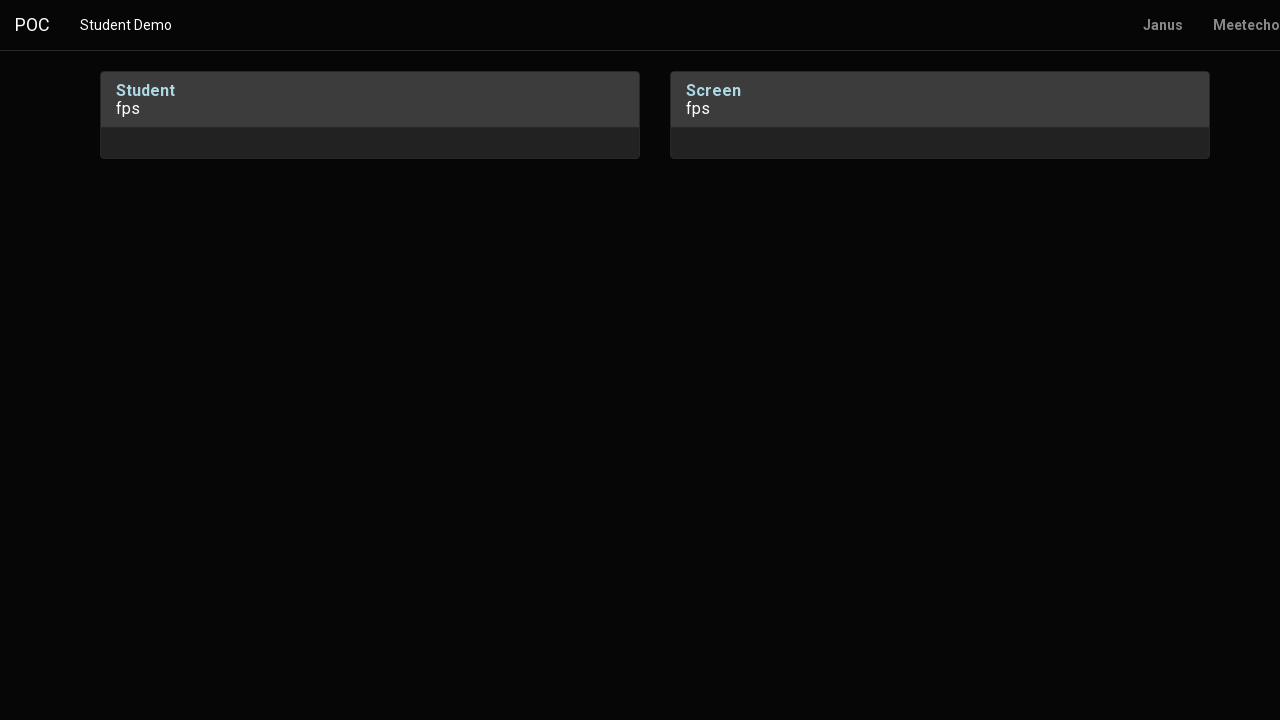

Pressed Tab key to navigate interface
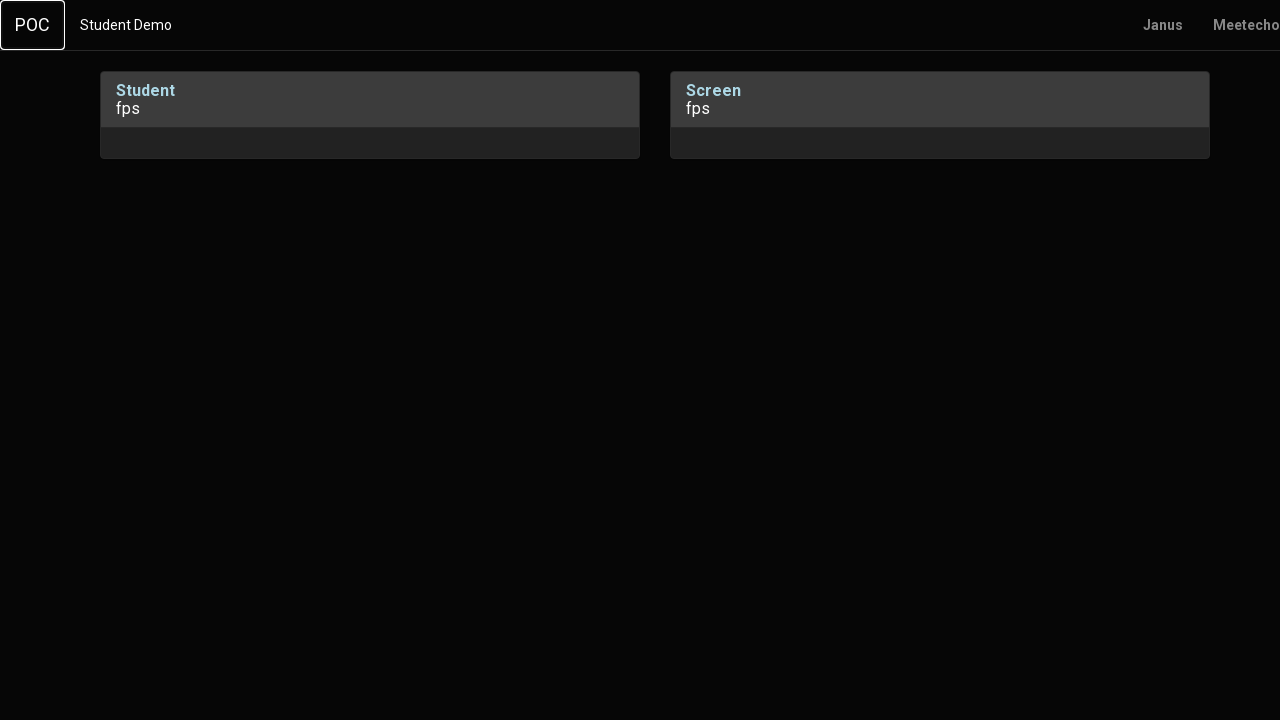

Waited 1 second
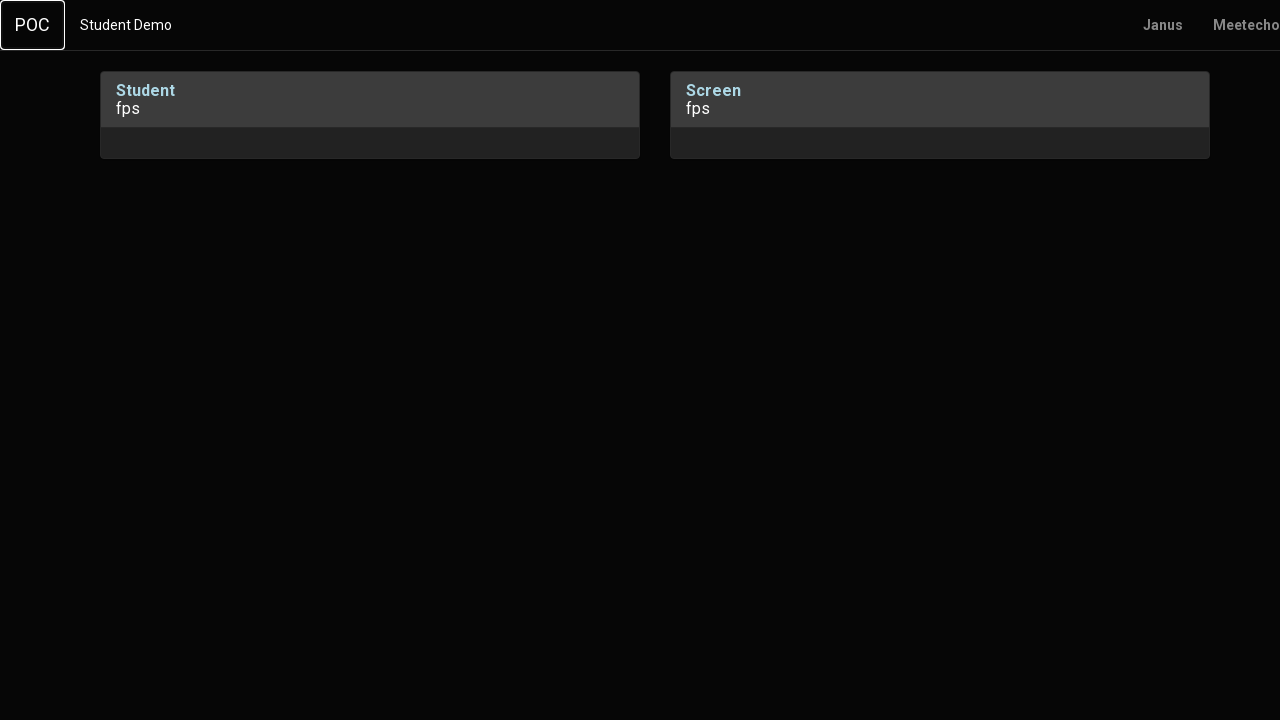

Pressed Enter key
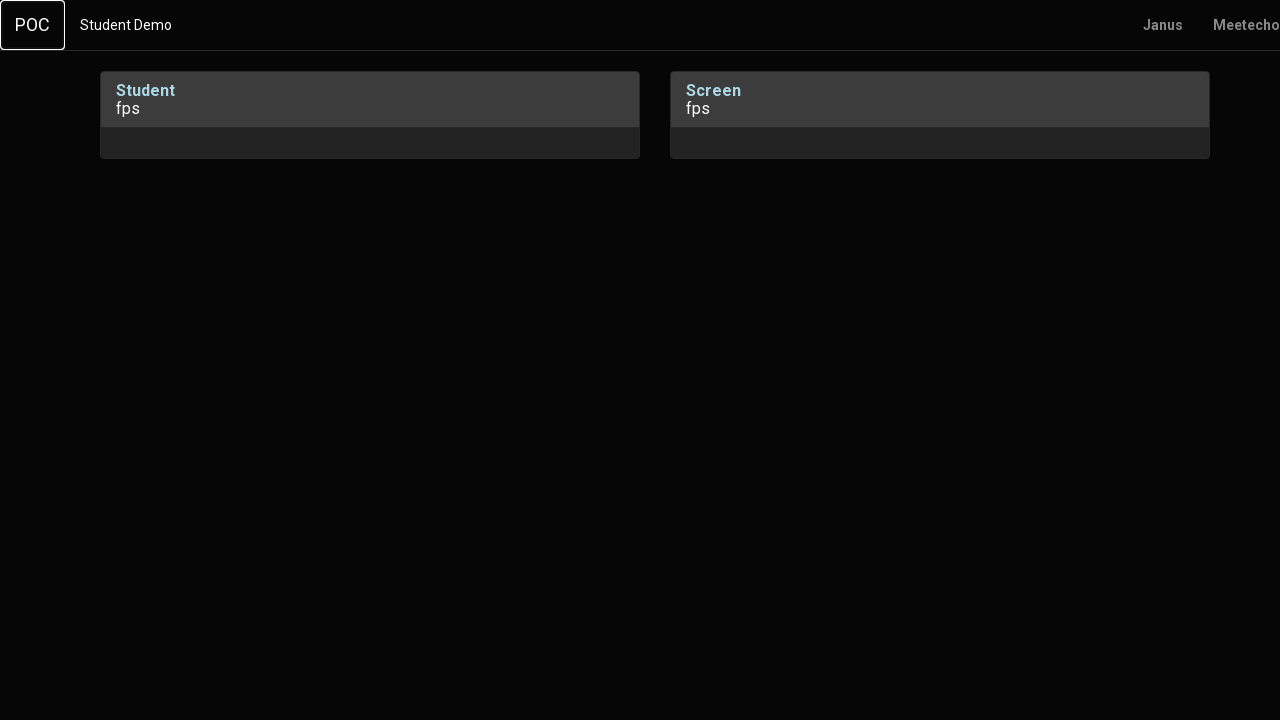

Waited 2 seconds
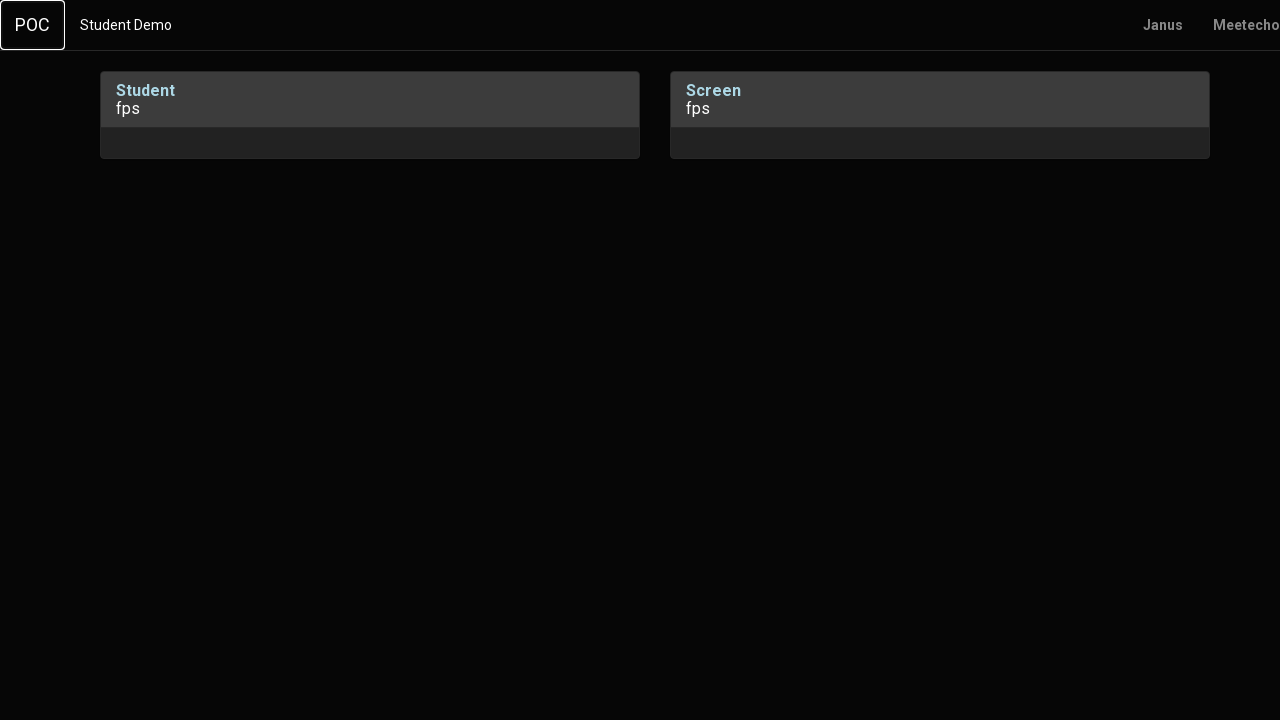

Pressed Tab key to navigate interface
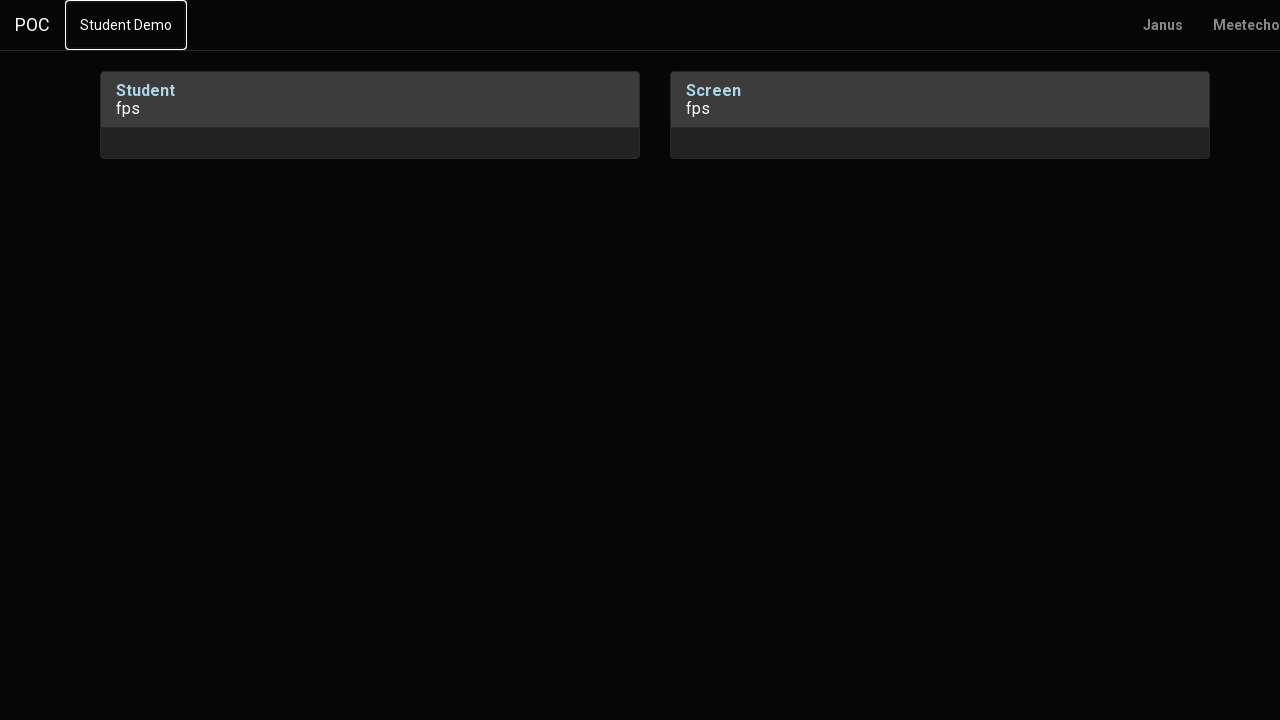

Waited 1 second
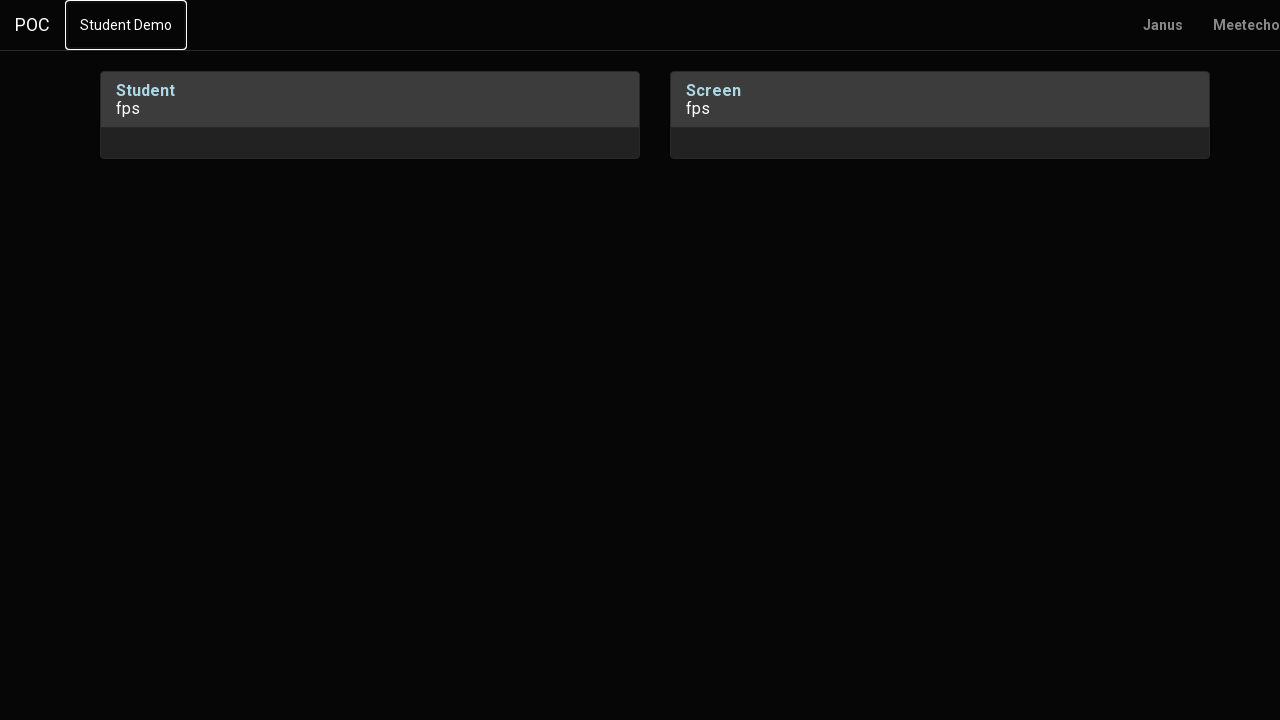

Pressed Tab key to navigate interface
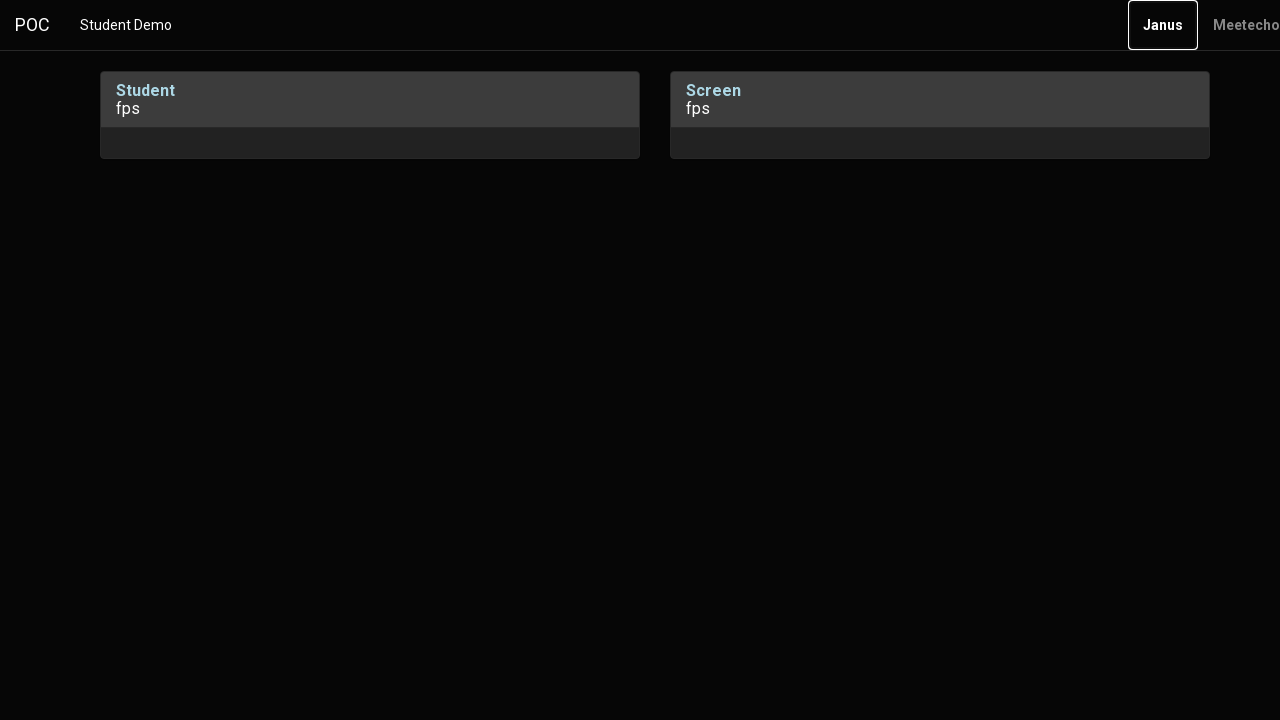

Waited 2 seconds
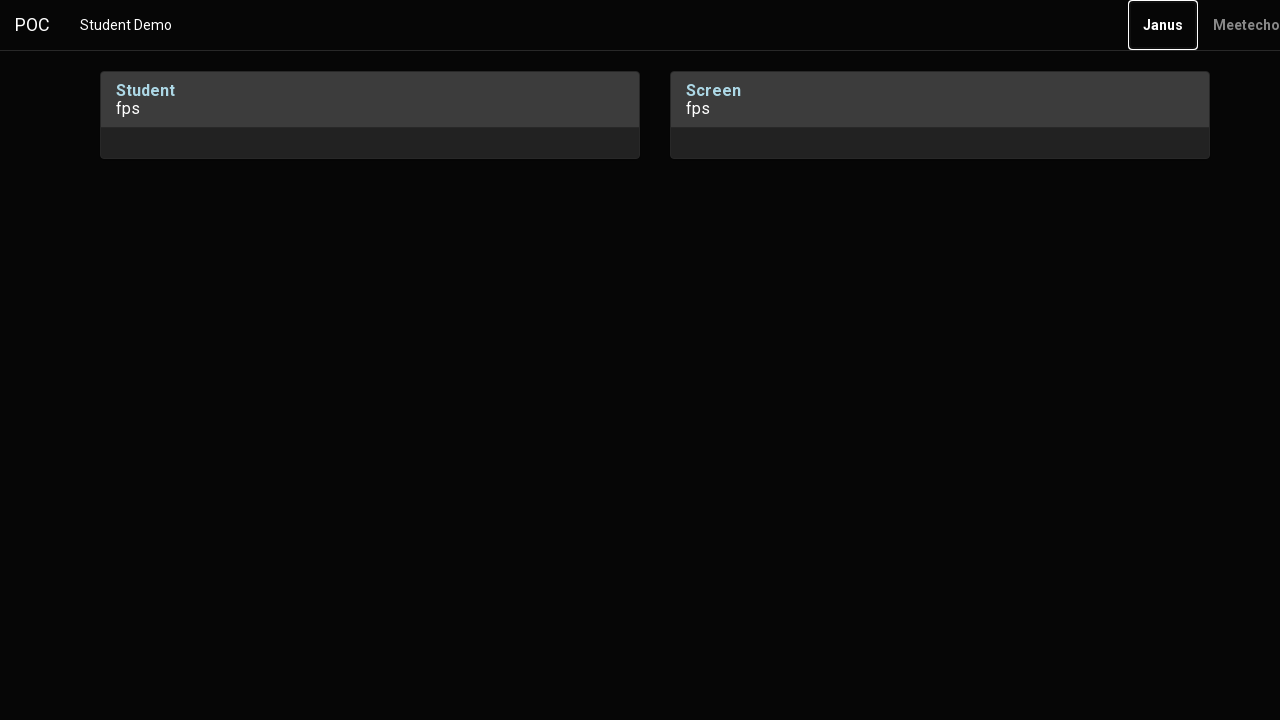

Pressed Enter key to confirm selection
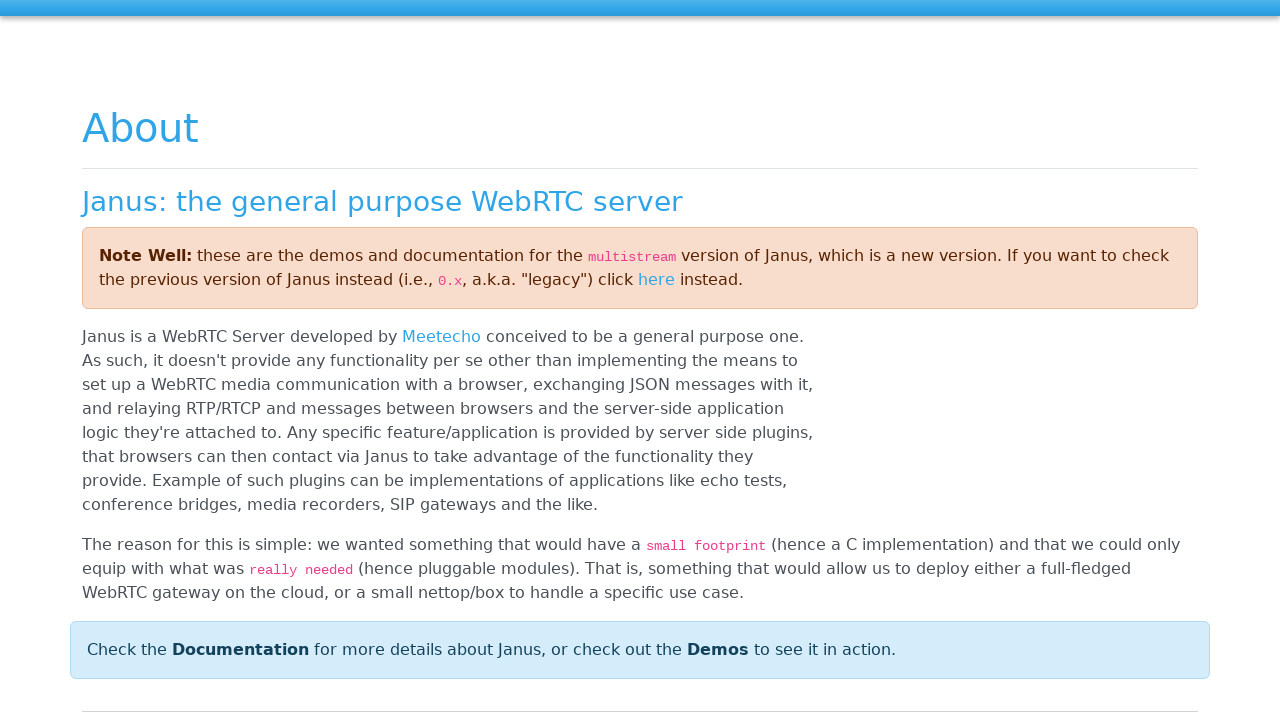

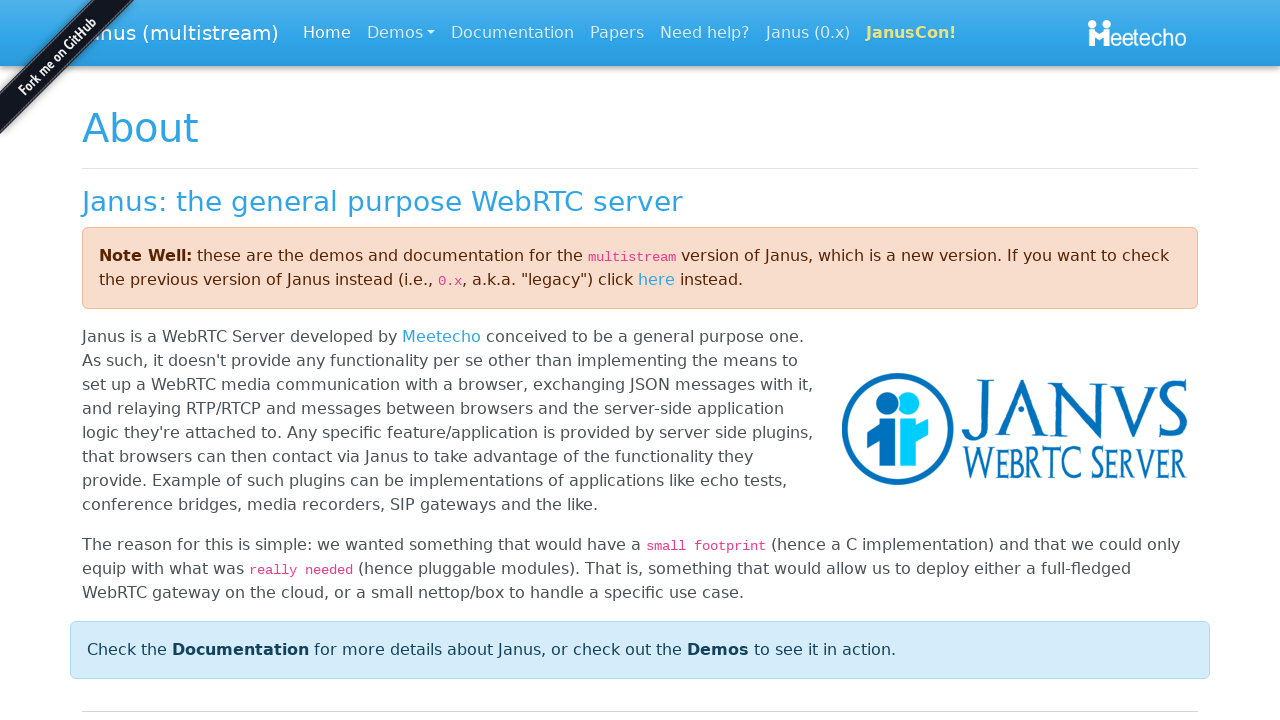